Navigates to a test automation practice website and verifies that a table with rows is present on the page

Starting URL: http://testautomationpractice.blogspot.com

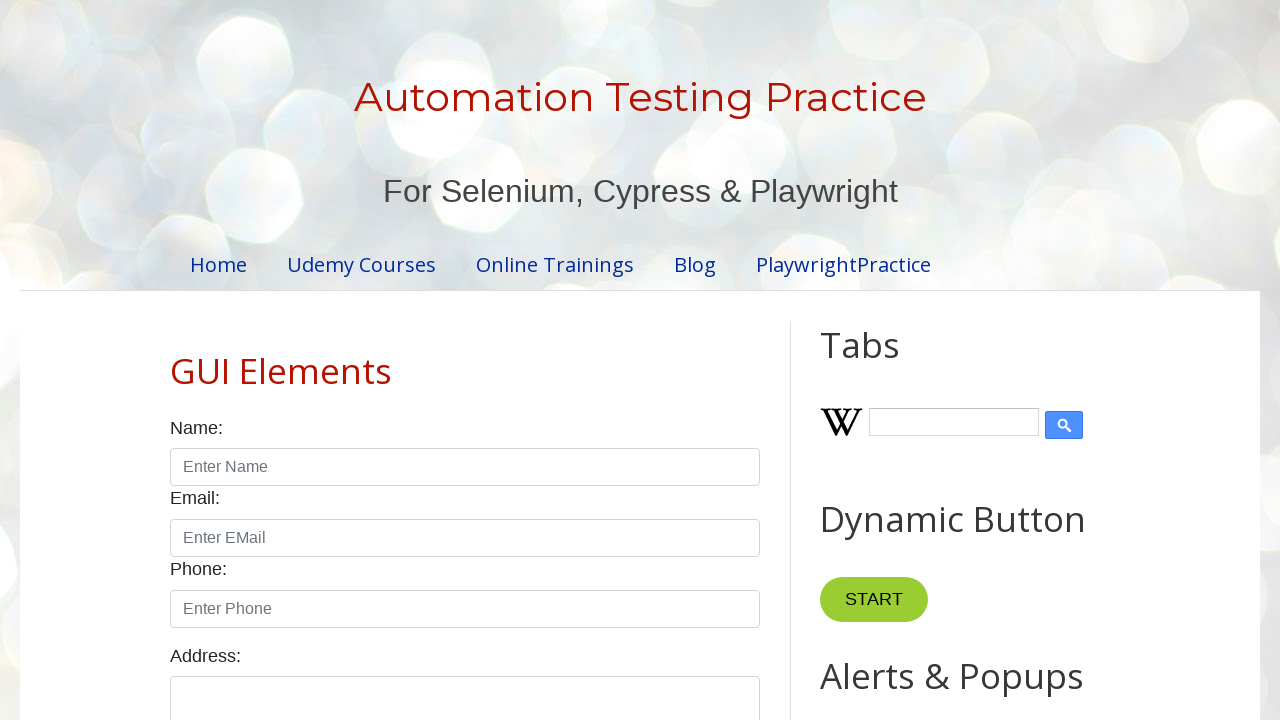

Navigated to test automation practice website
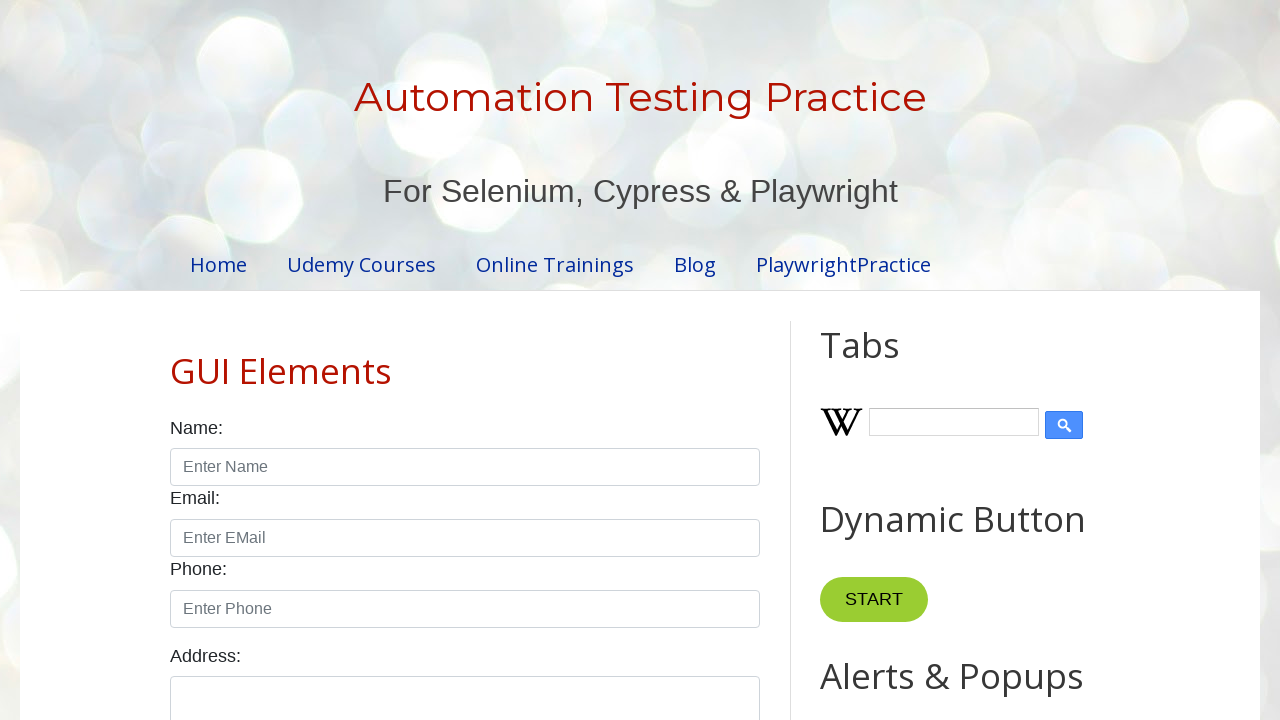

Table with rows is present on the page
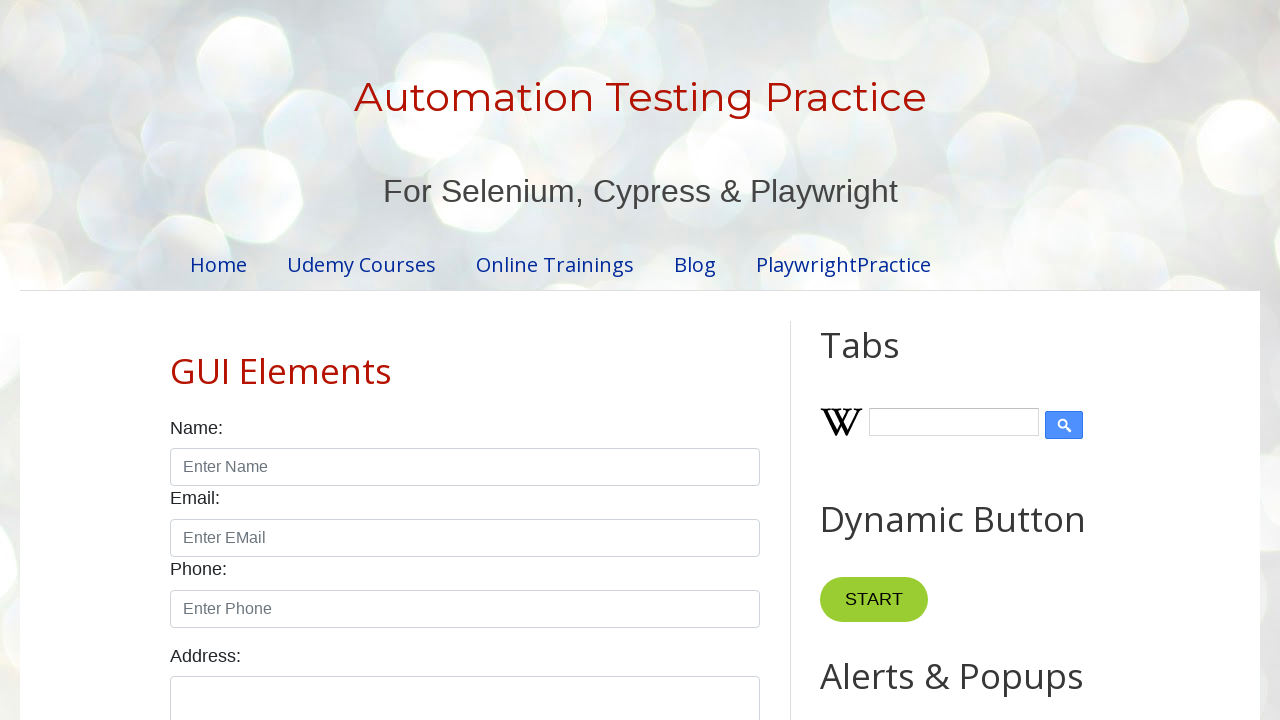

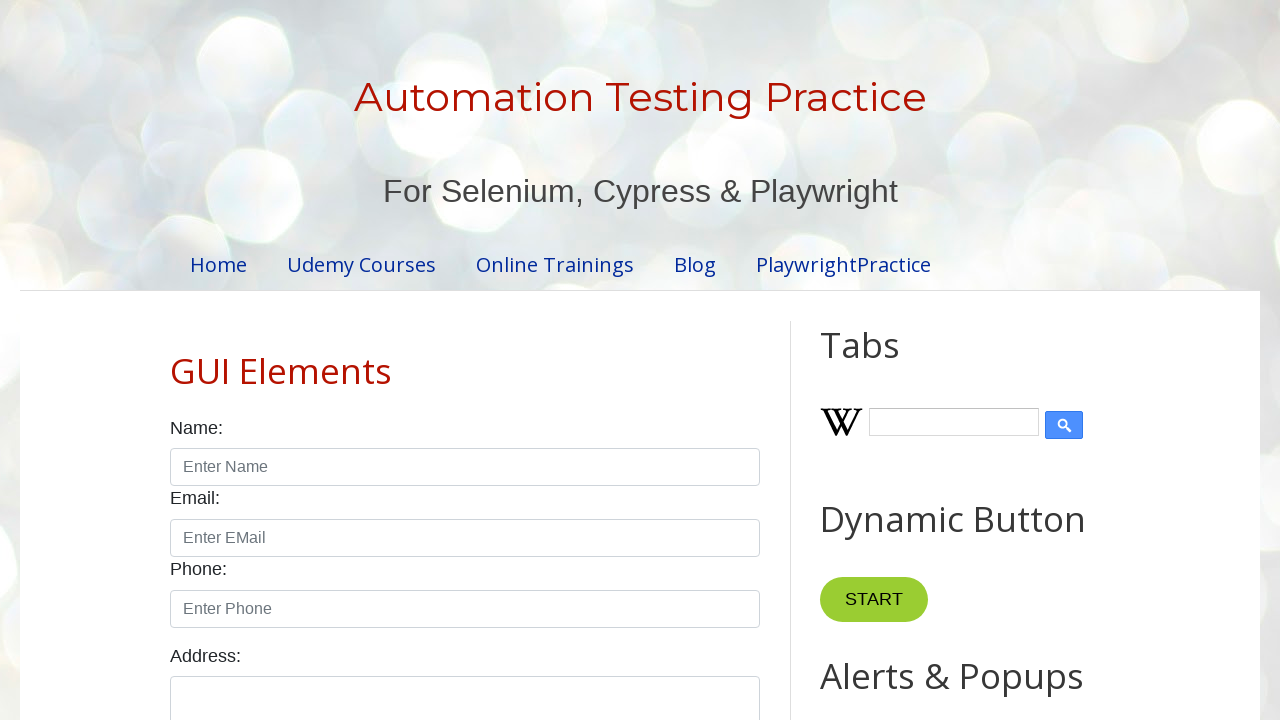